Tests file download functionality by navigating to a test page and clicking on a ZIP file download link.

Starting URL: https://omayo.blogspot.com/p/page7.html

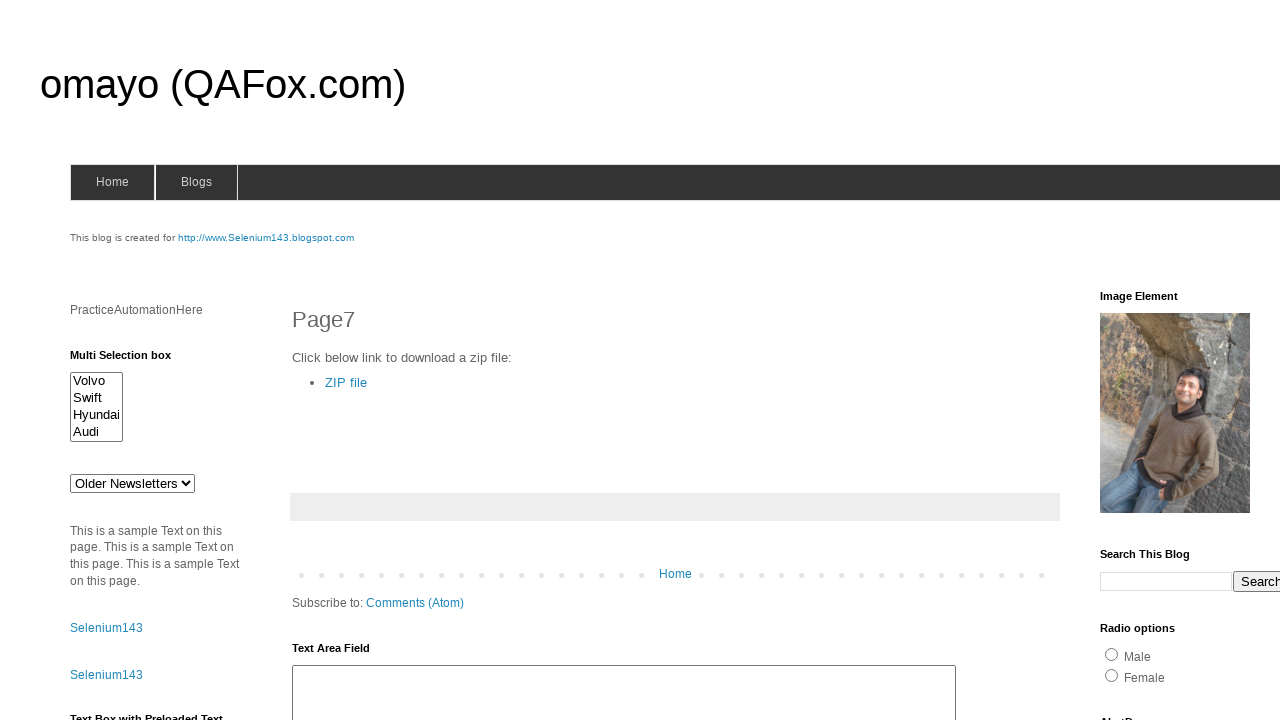

Clicked on ZIP file download link at (346, 382) on text=ZIP file
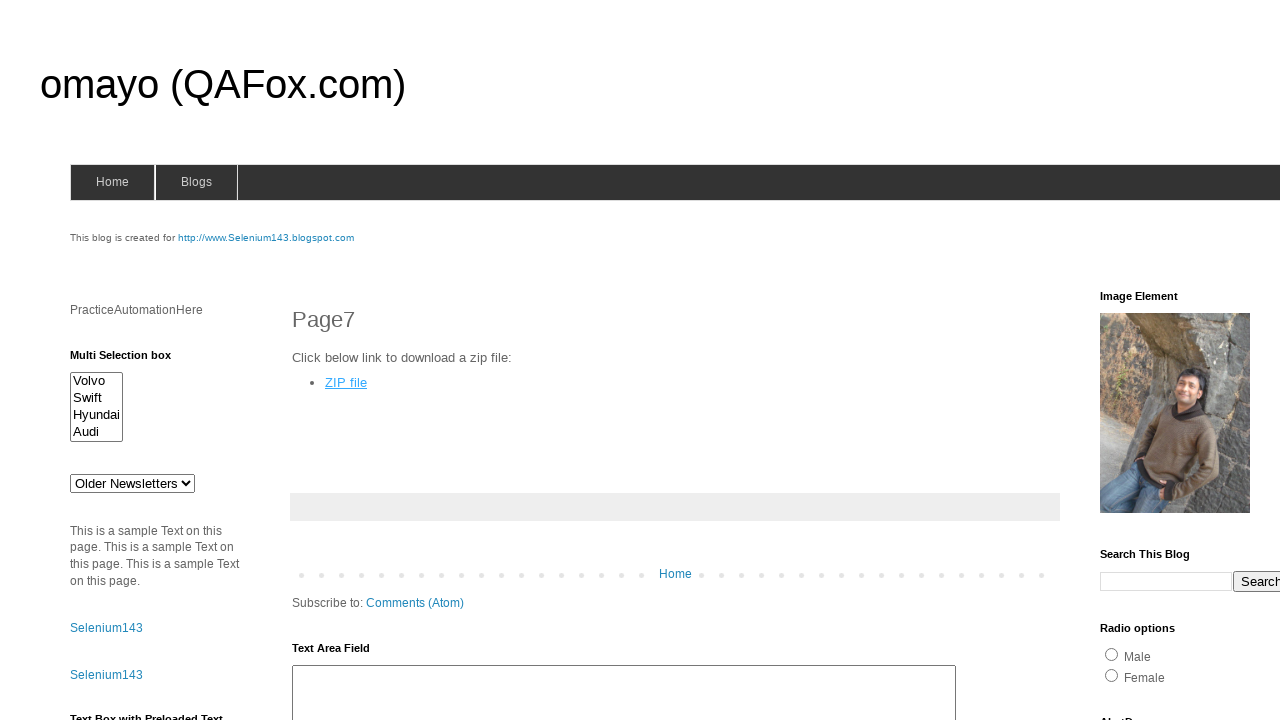

Waited 3 seconds for download to initiate
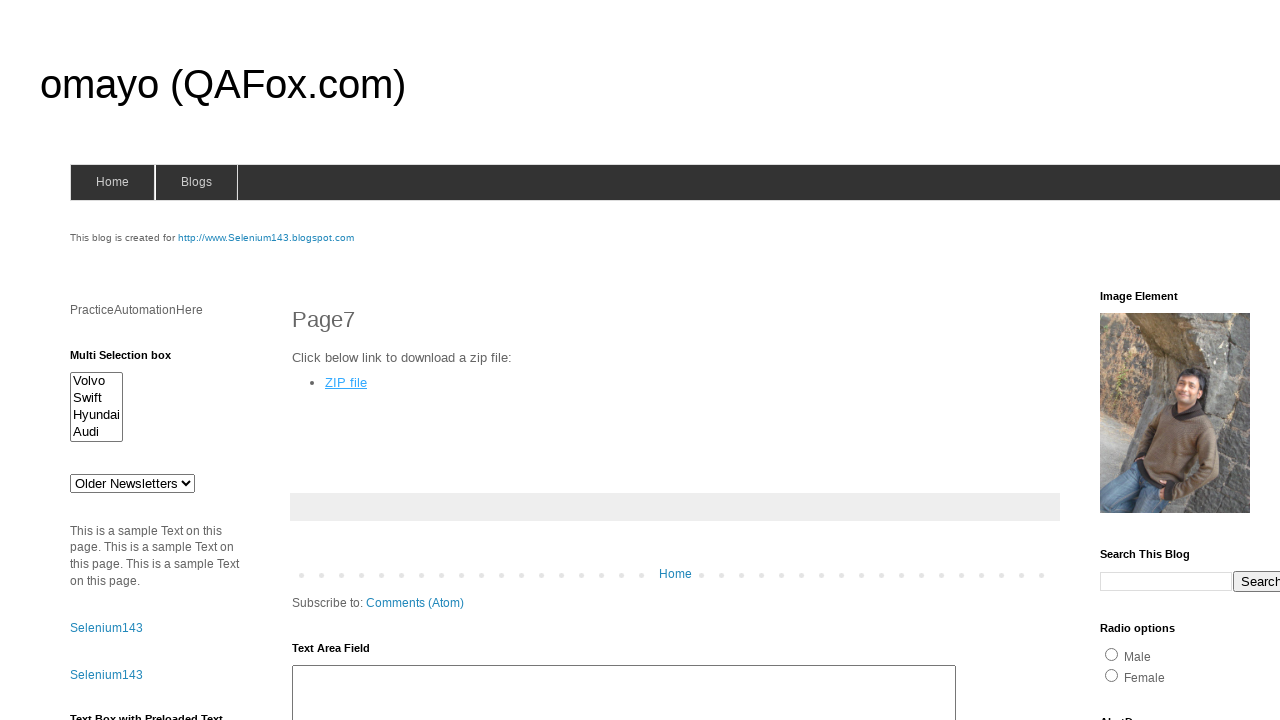

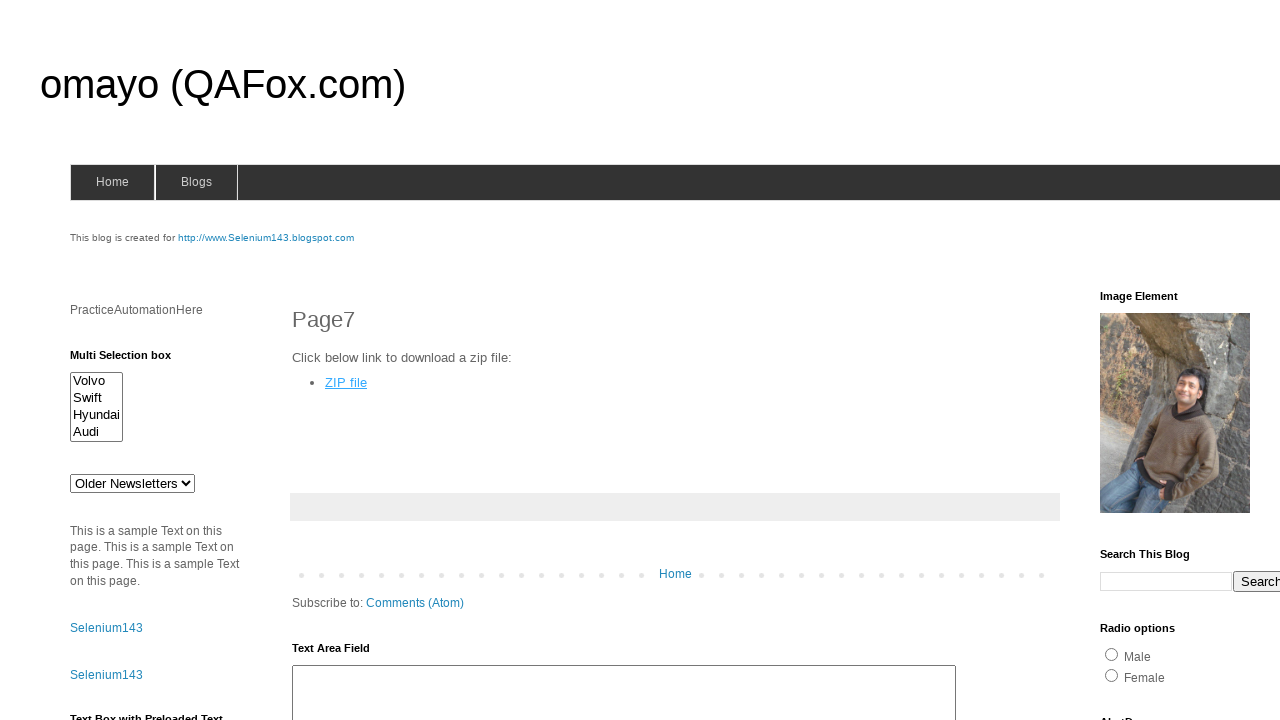